Tests browser back button navigation between different filter views

Starting URL: https://demo.playwright.dev/todomvc

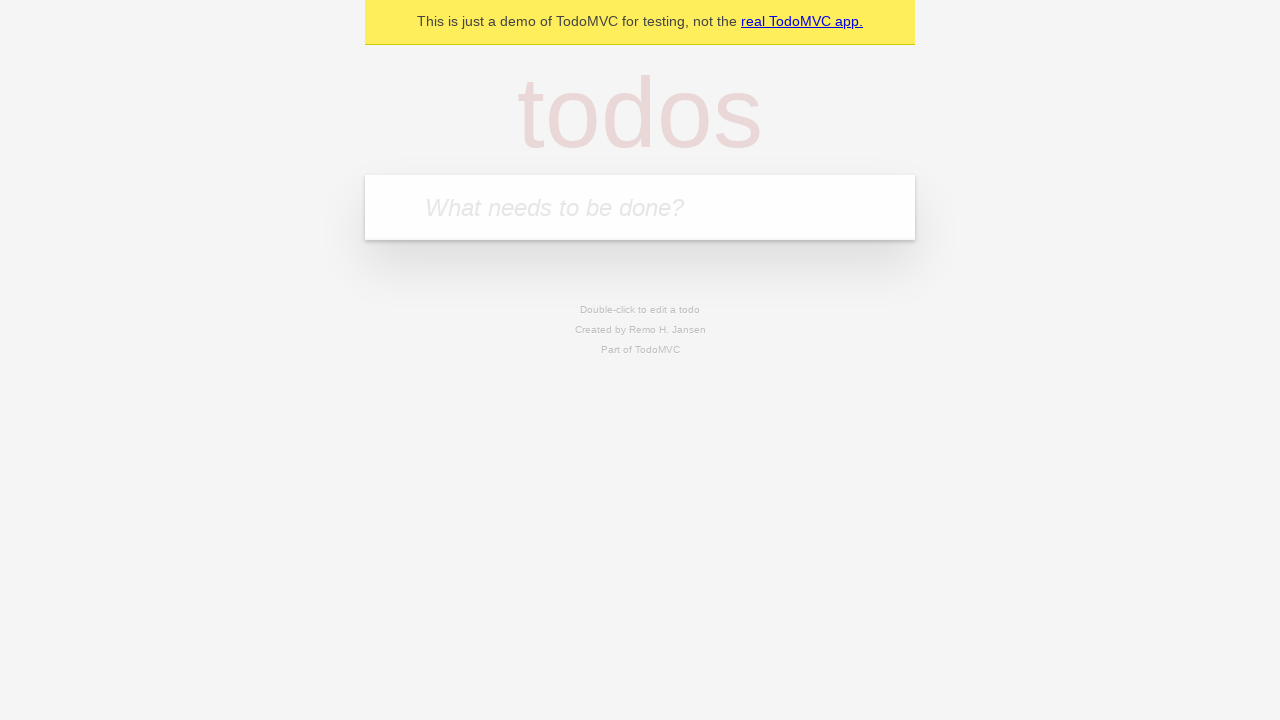

Filled first todo input with 'buy some cheese' on internal:attr=[placeholder="What needs to be done?"i]
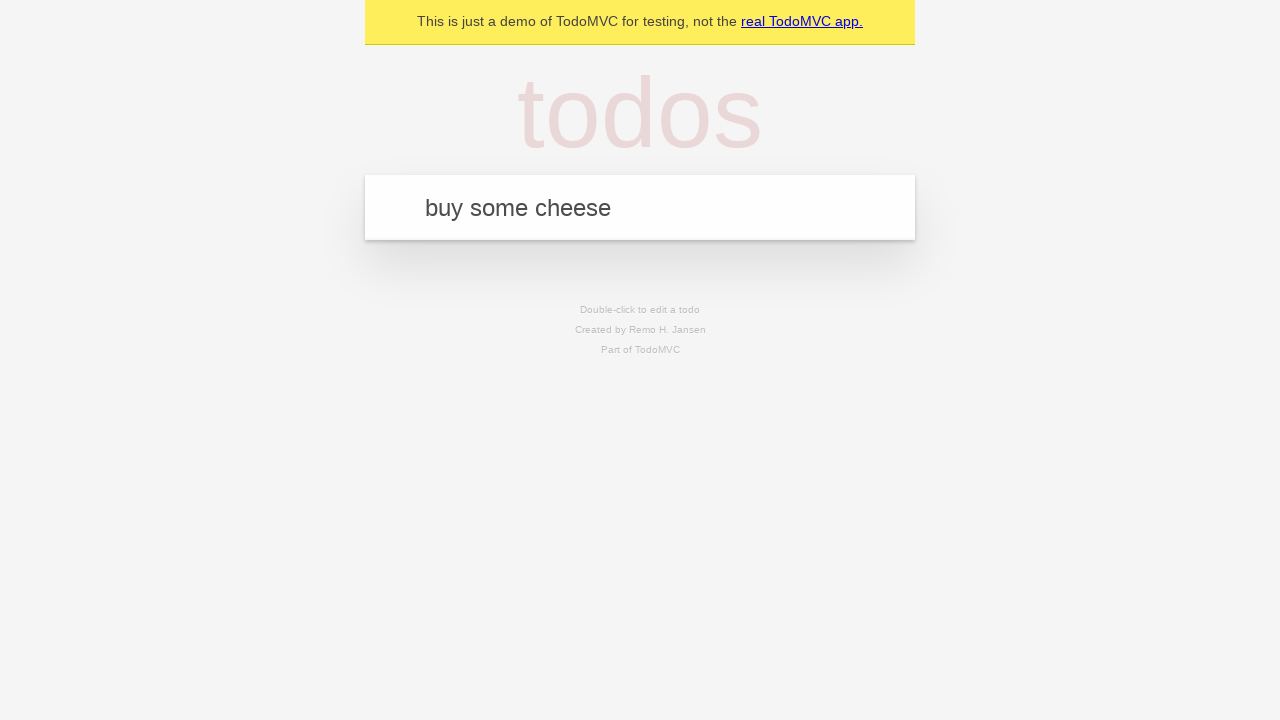

Pressed Enter to create first todo on internal:attr=[placeholder="What needs to be done?"i]
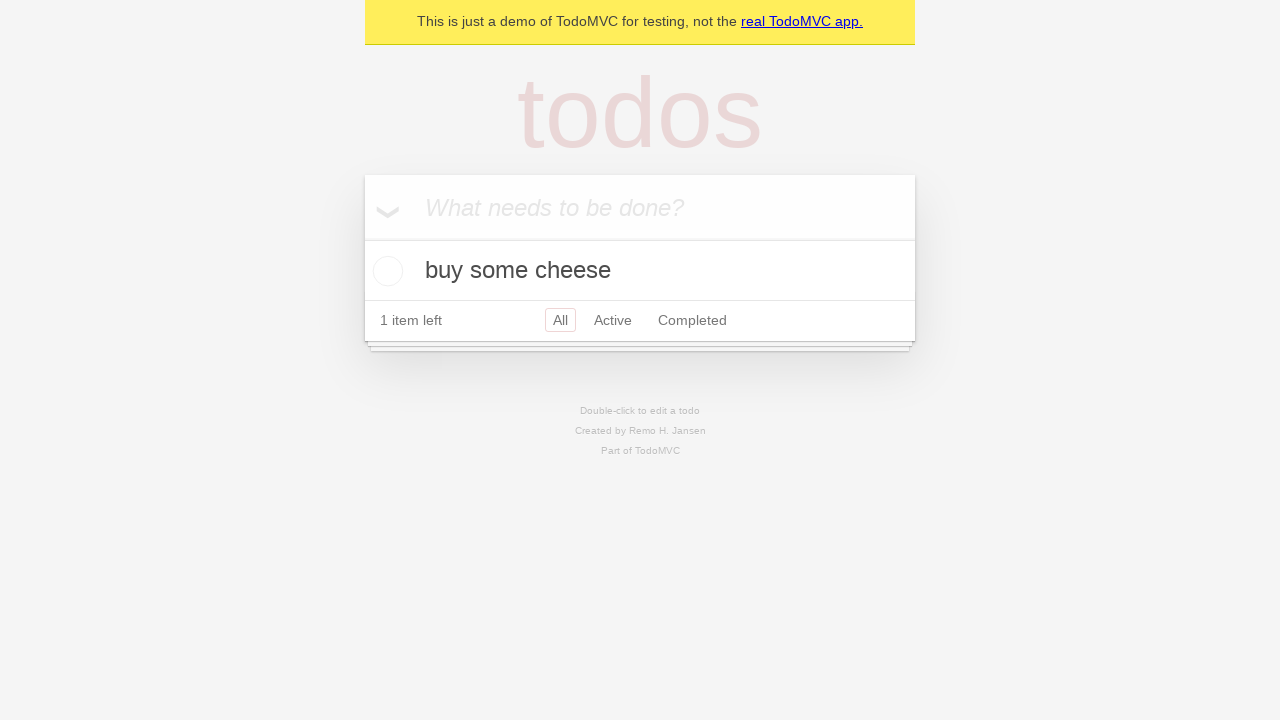

Filled second todo input with 'feed the cat' on internal:attr=[placeholder="What needs to be done?"i]
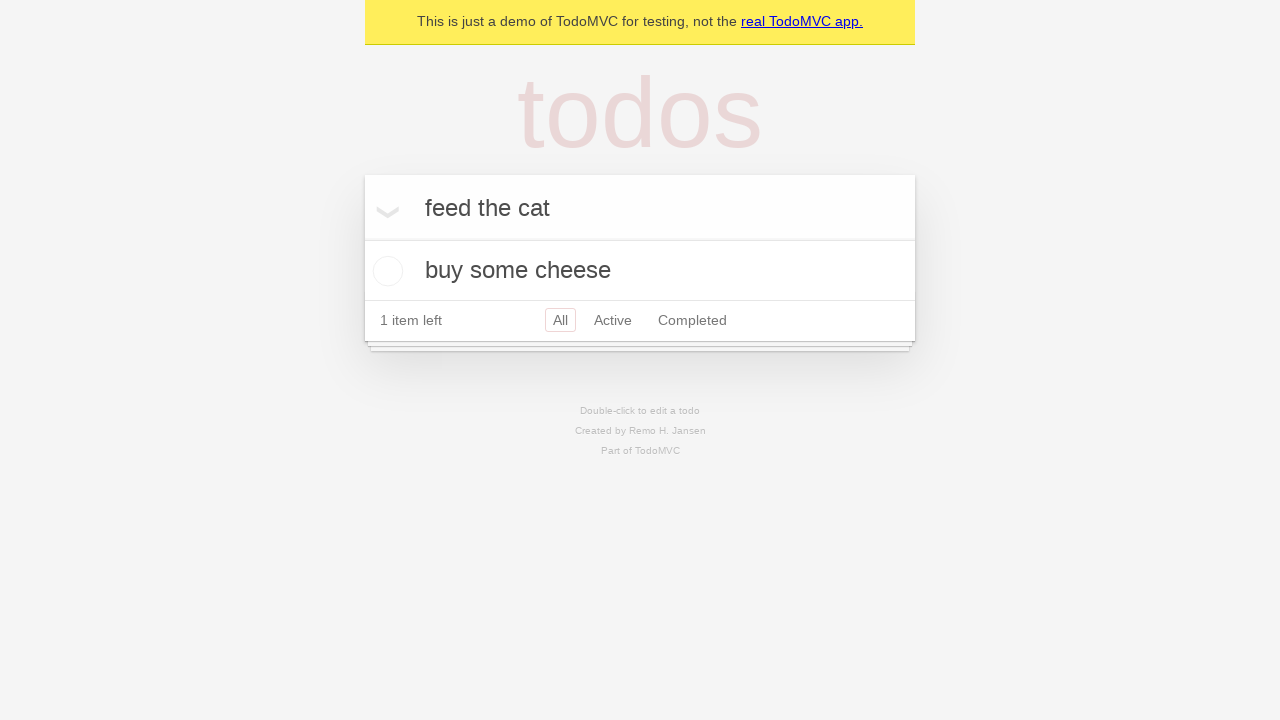

Pressed Enter to create second todo on internal:attr=[placeholder="What needs to be done?"i]
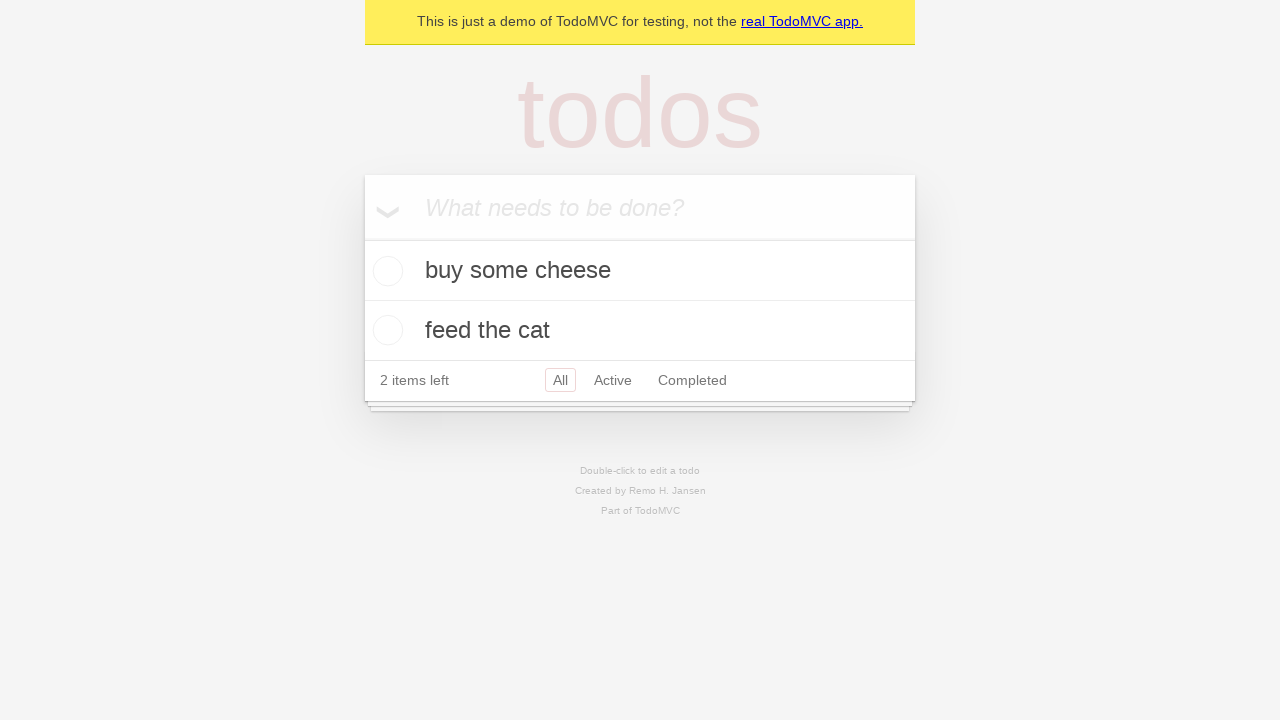

Filled third todo input with 'book a doctors appointment' on internal:attr=[placeholder="What needs to be done?"i]
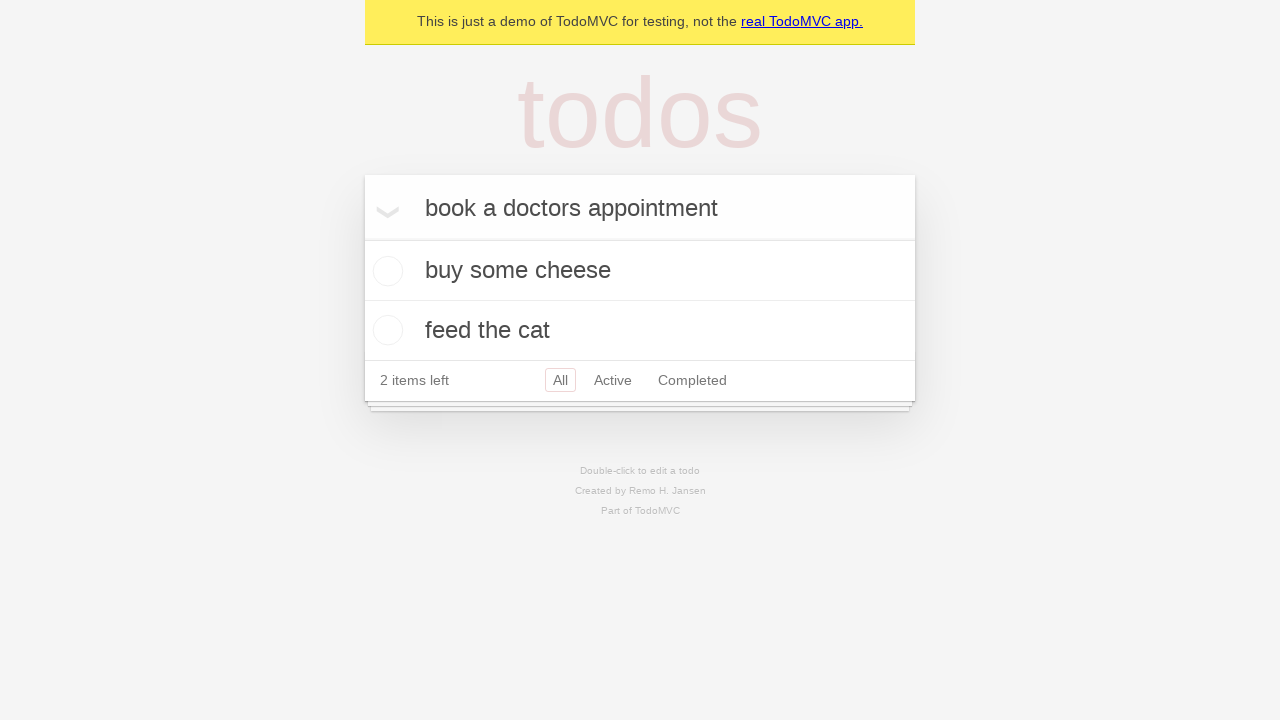

Pressed Enter to create third todo on internal:attr=[placeholder="What needs to be done?"i]
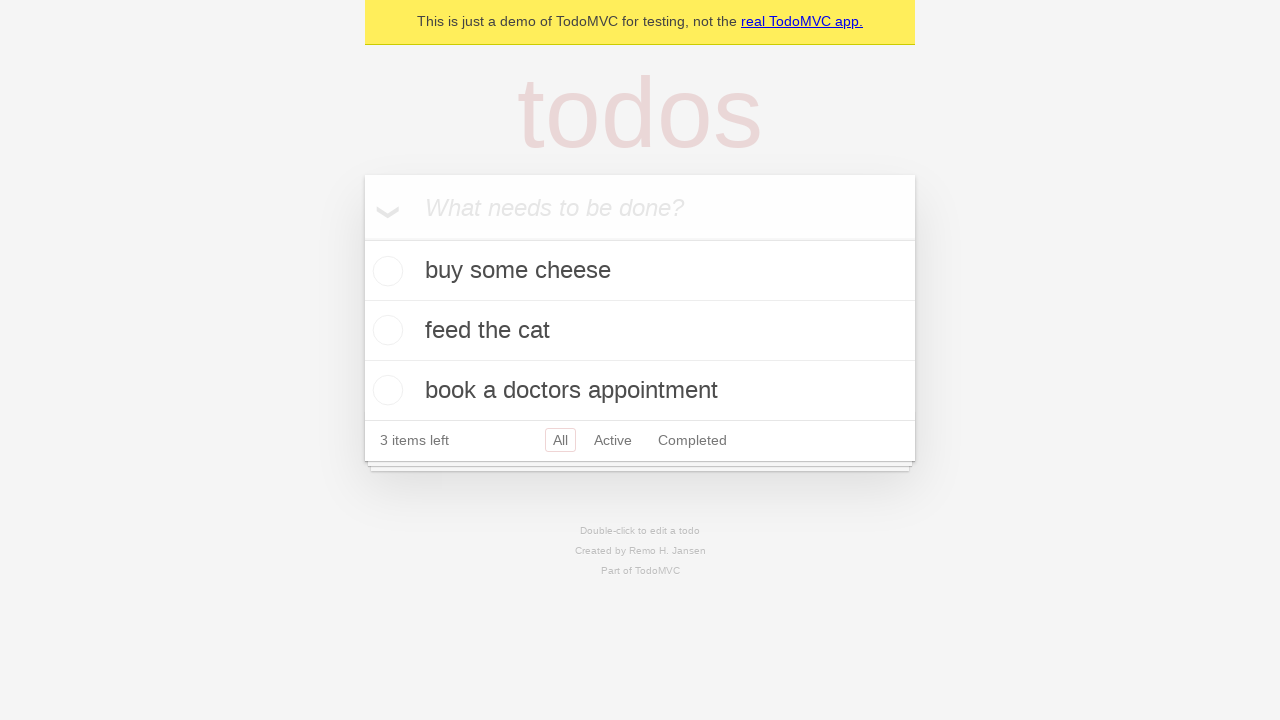

Waited for all 3 todos to be created and visible
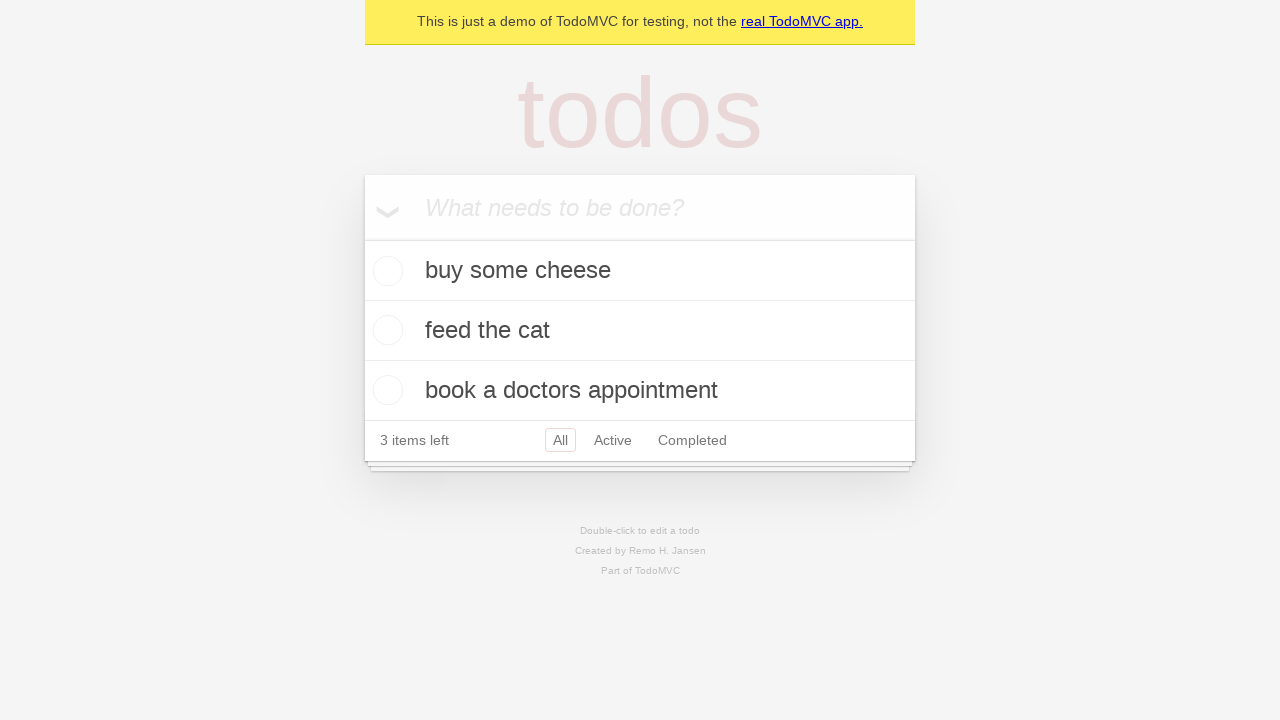

Marked second todo as completed by checking its checkbox at (385, 330) on internal:testid=[data-testid="todo-item"s] >> nth=1 >> internal:role=checkbox
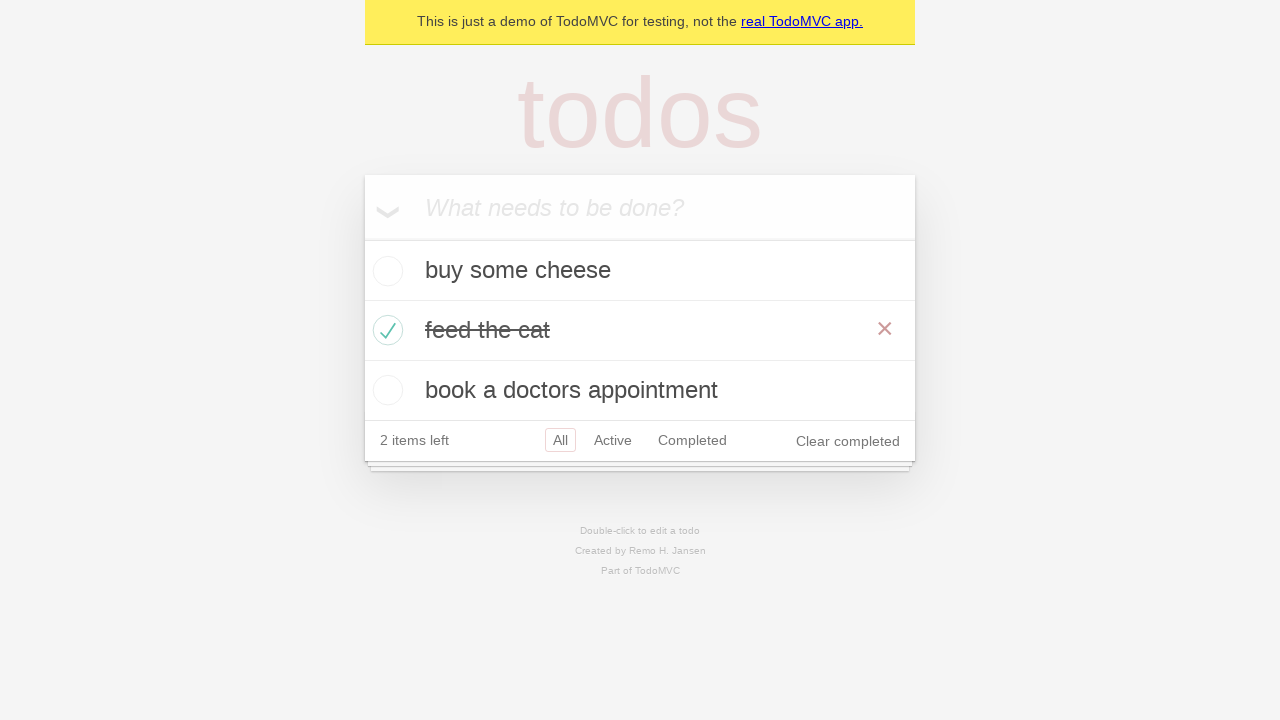

Clicked 'All' filter link to view all todos at (560, 440) on internal:role=link[name="All"i]
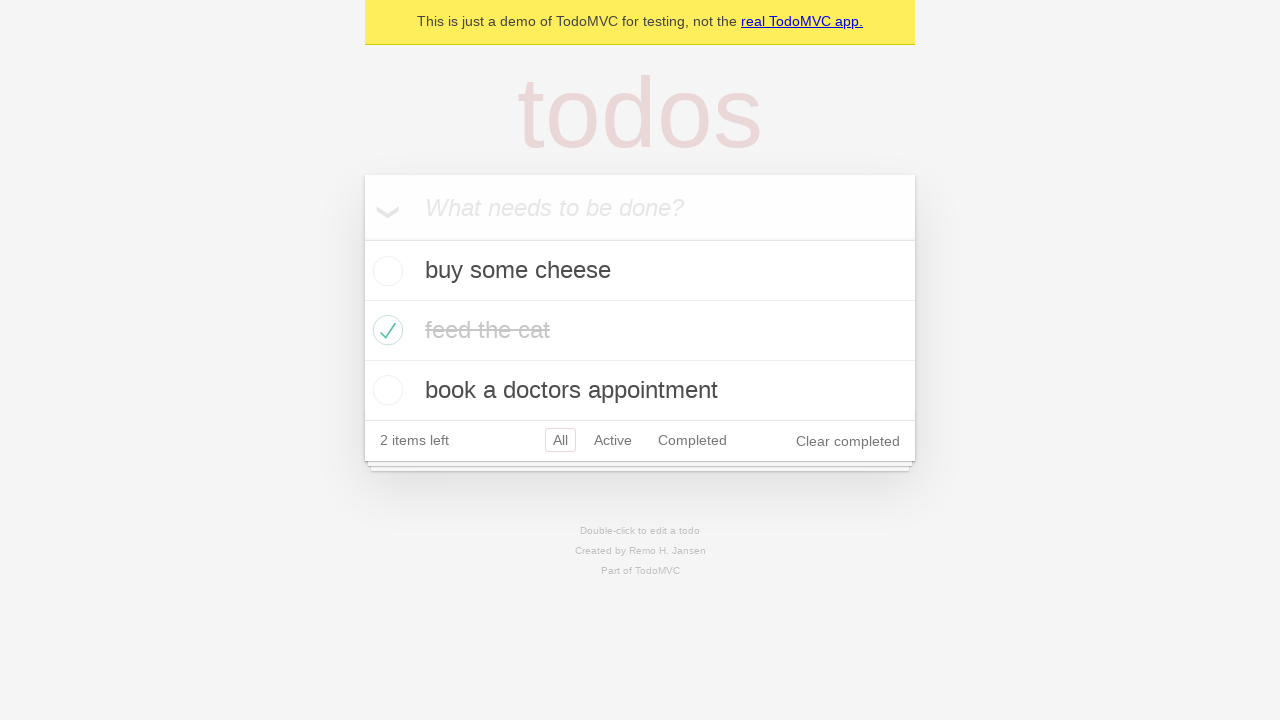

Clicked 'Active' filter link to view active todos at (613, 440) on internal:role=link[name="Active"i]
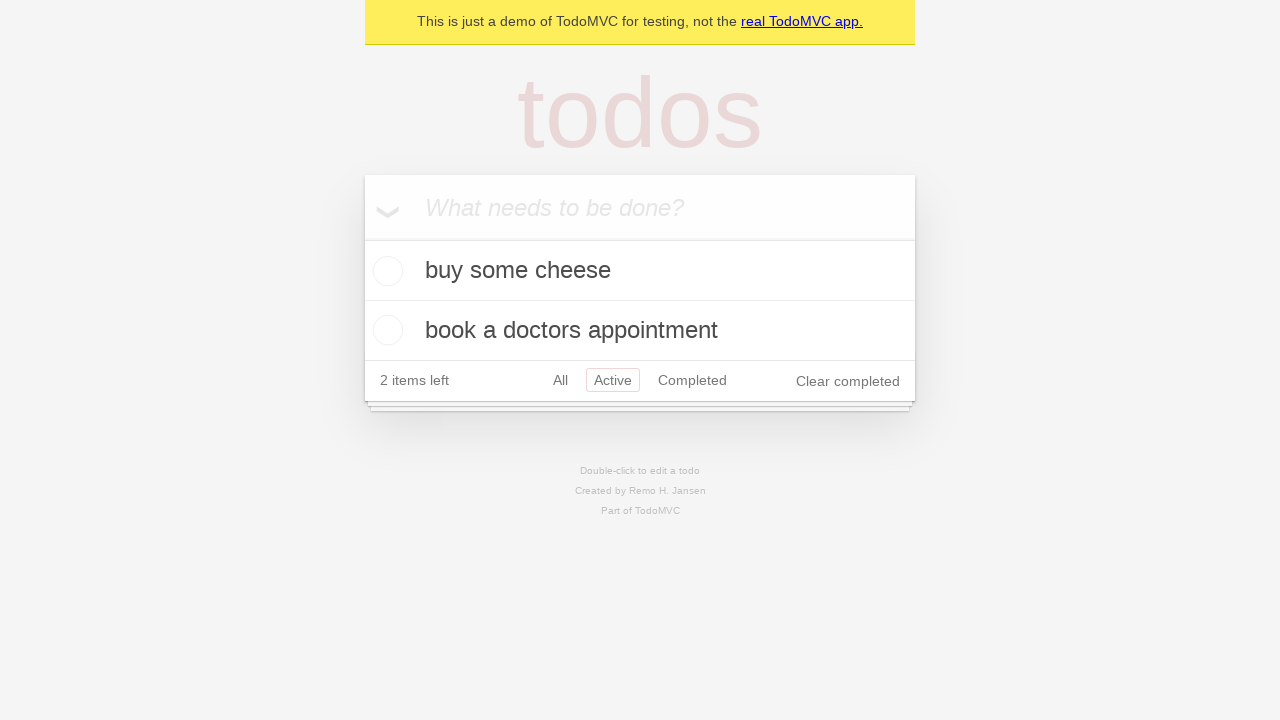

Clicked 'Completed' filter link to view completed todos at (692, 380) on internal:role=link[name="Completed"i]
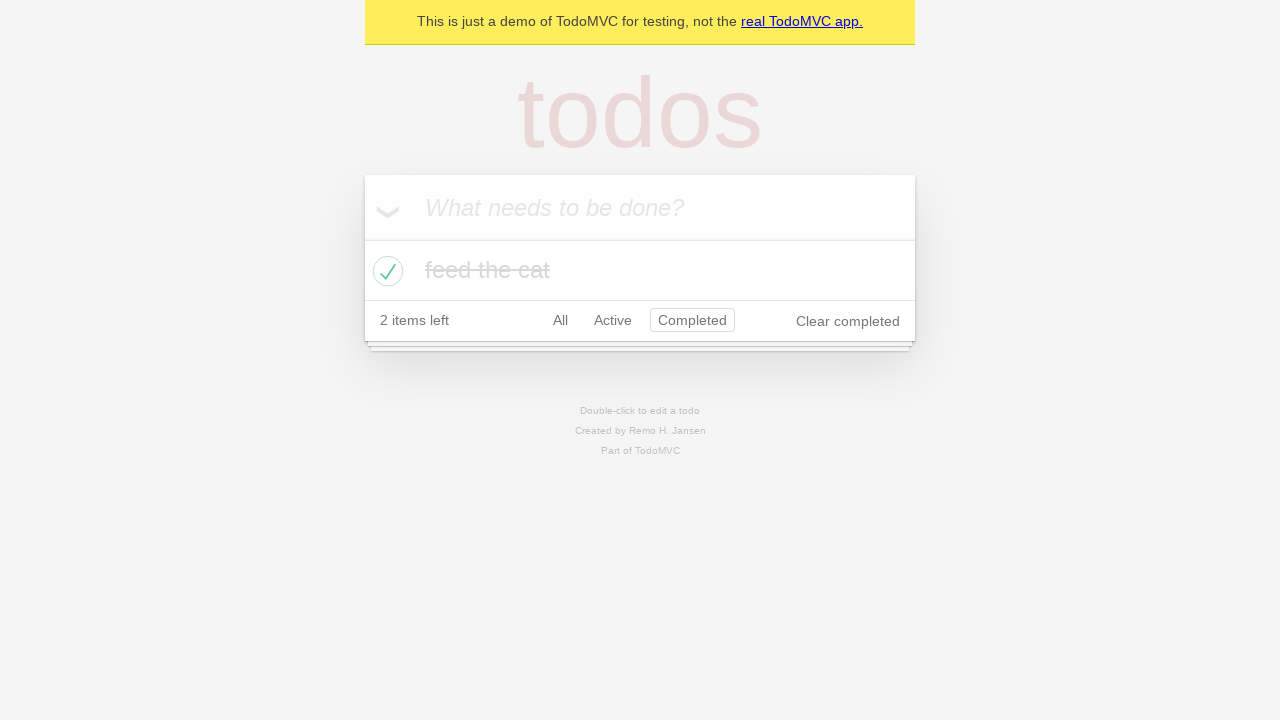

Navigated back using browser back button to 'Active' filter view
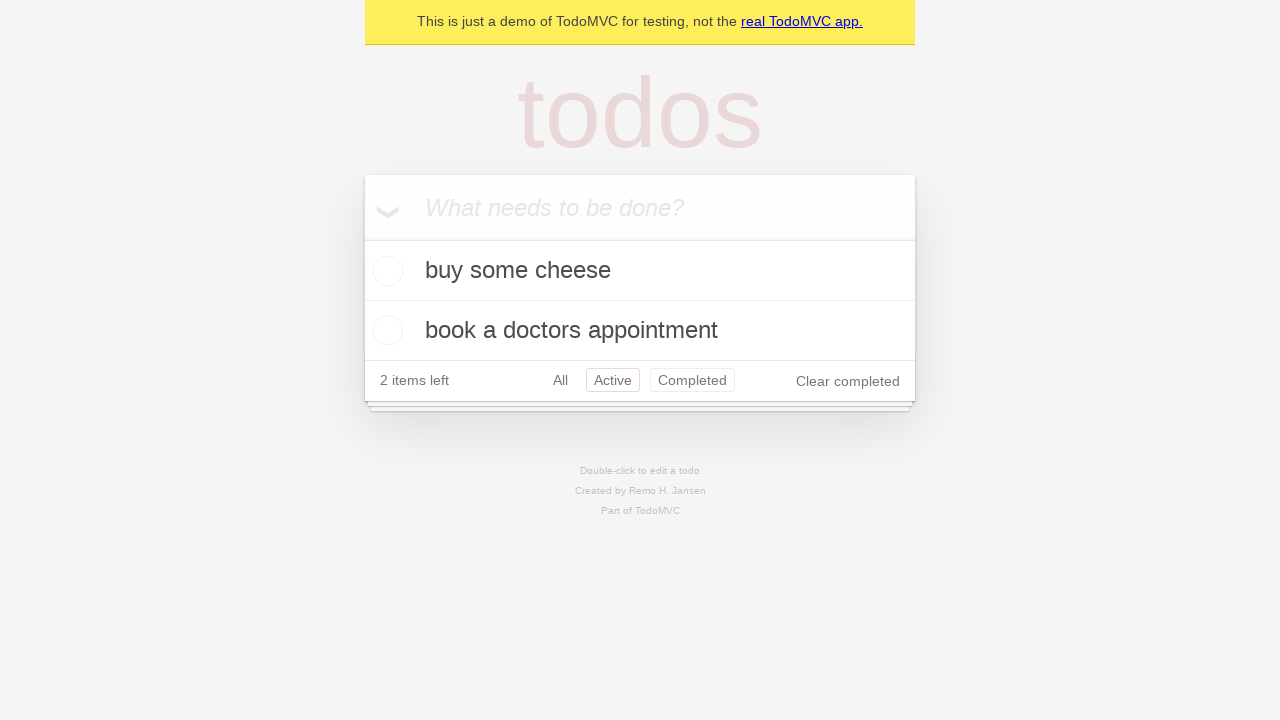

Navigated back using browser back button to 'All' filter view
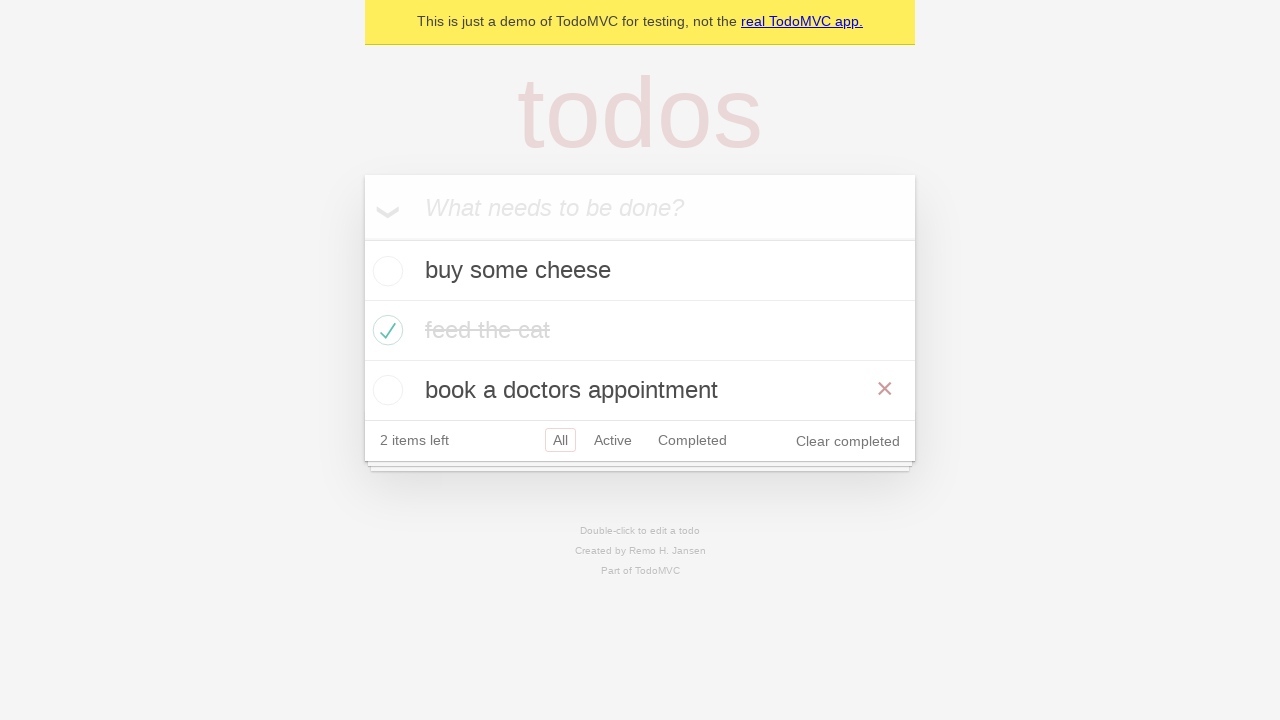

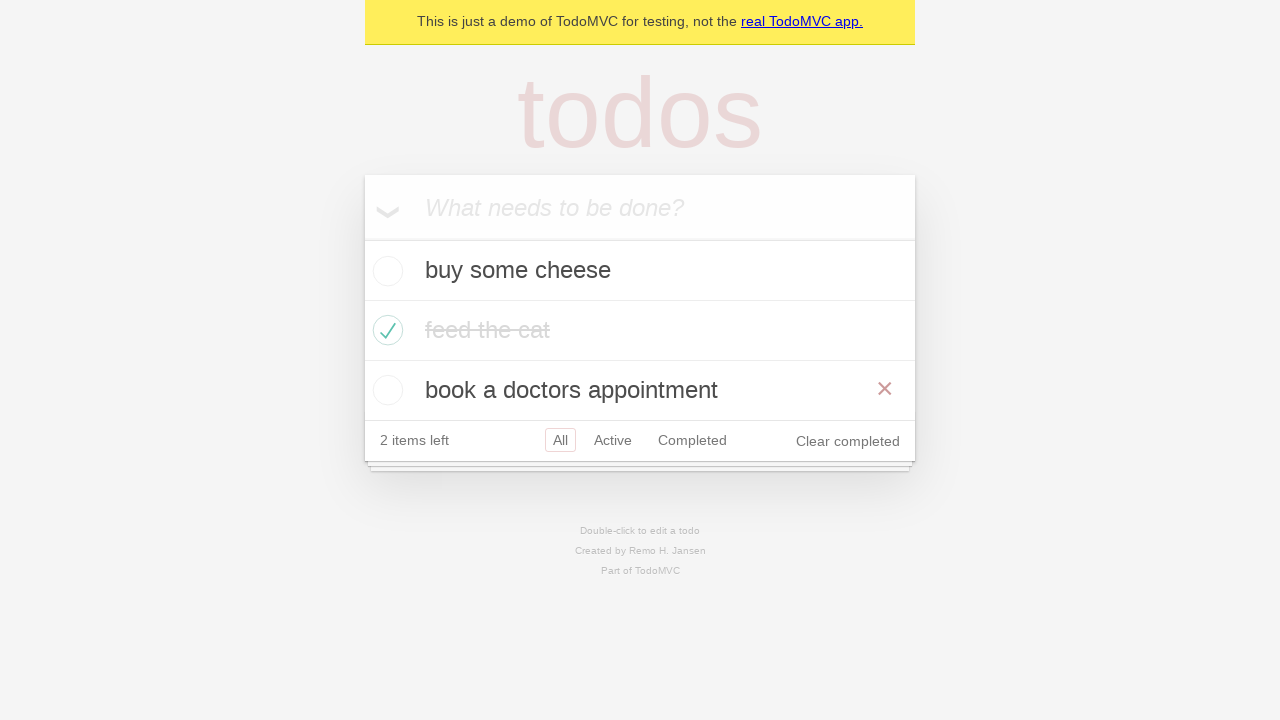